Tests iframe handling by switching between parent frame and child frame, filling form fields and selecting dropdown options

Starting URL: https://www.hyrtutorials.com/p/frames-practice.html

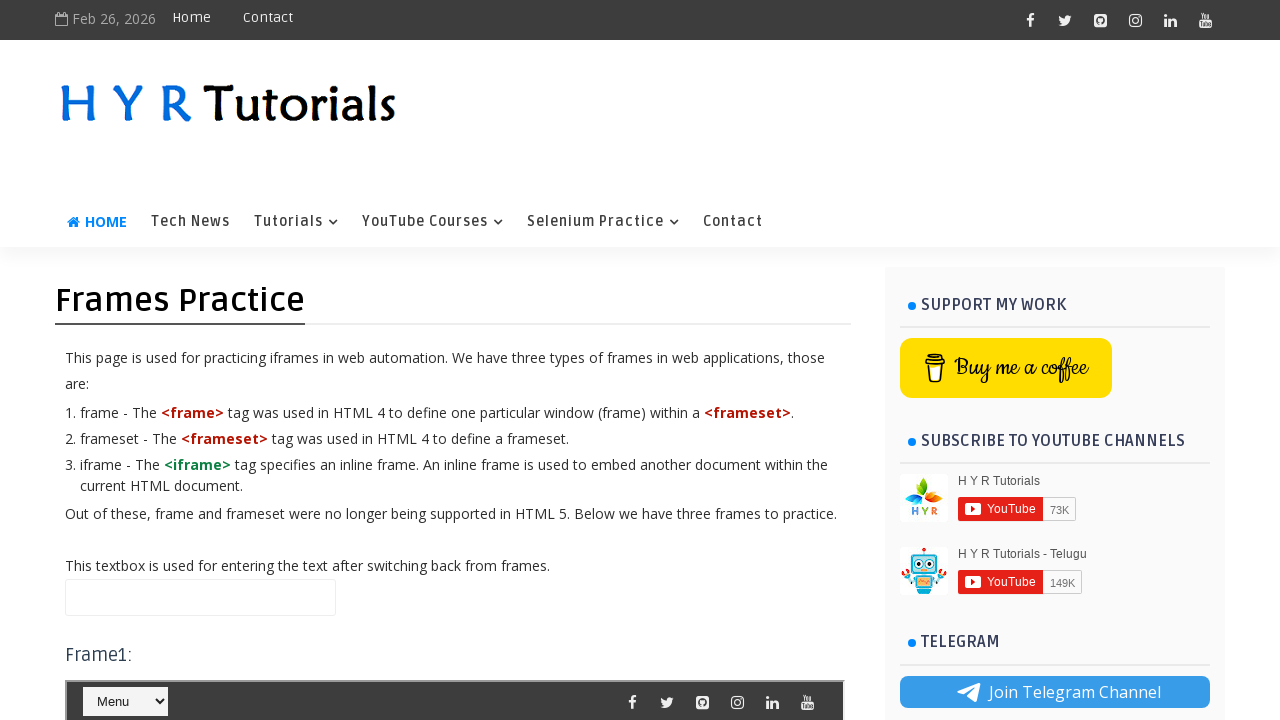

Filled name field in parent frame with 'This is parent Frame page' on #name
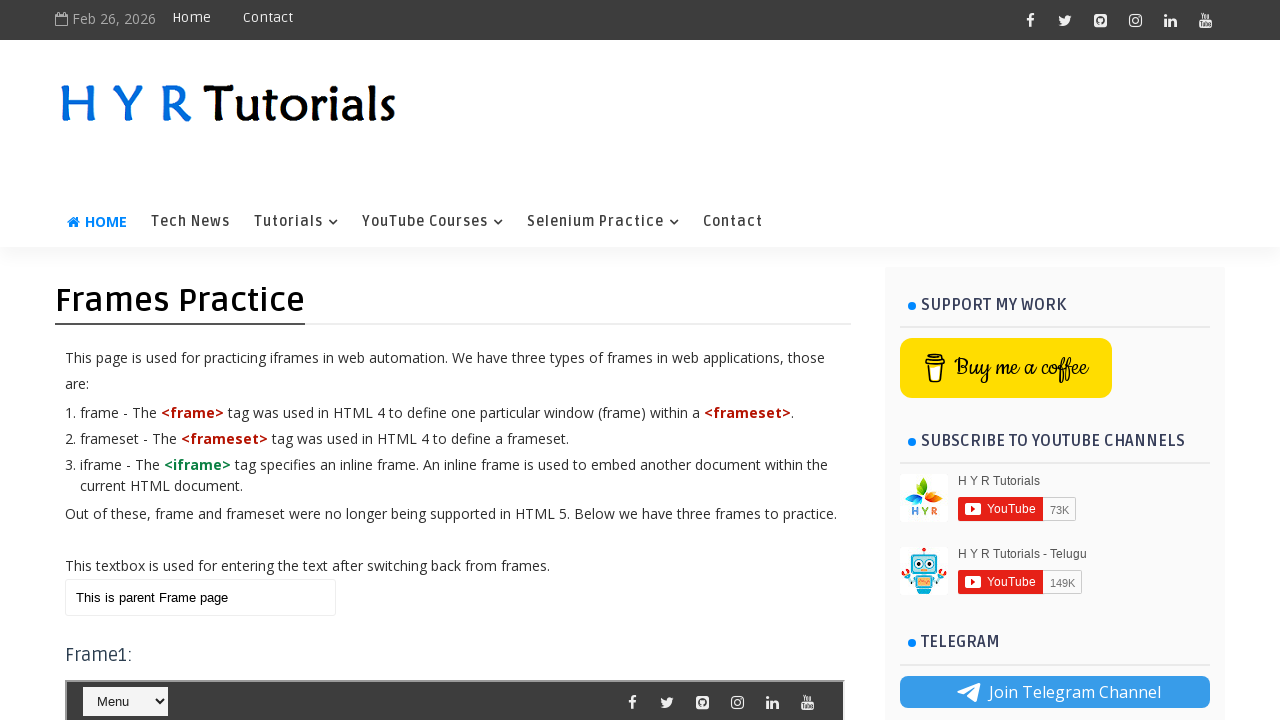

Located iframe with id 'frm1'
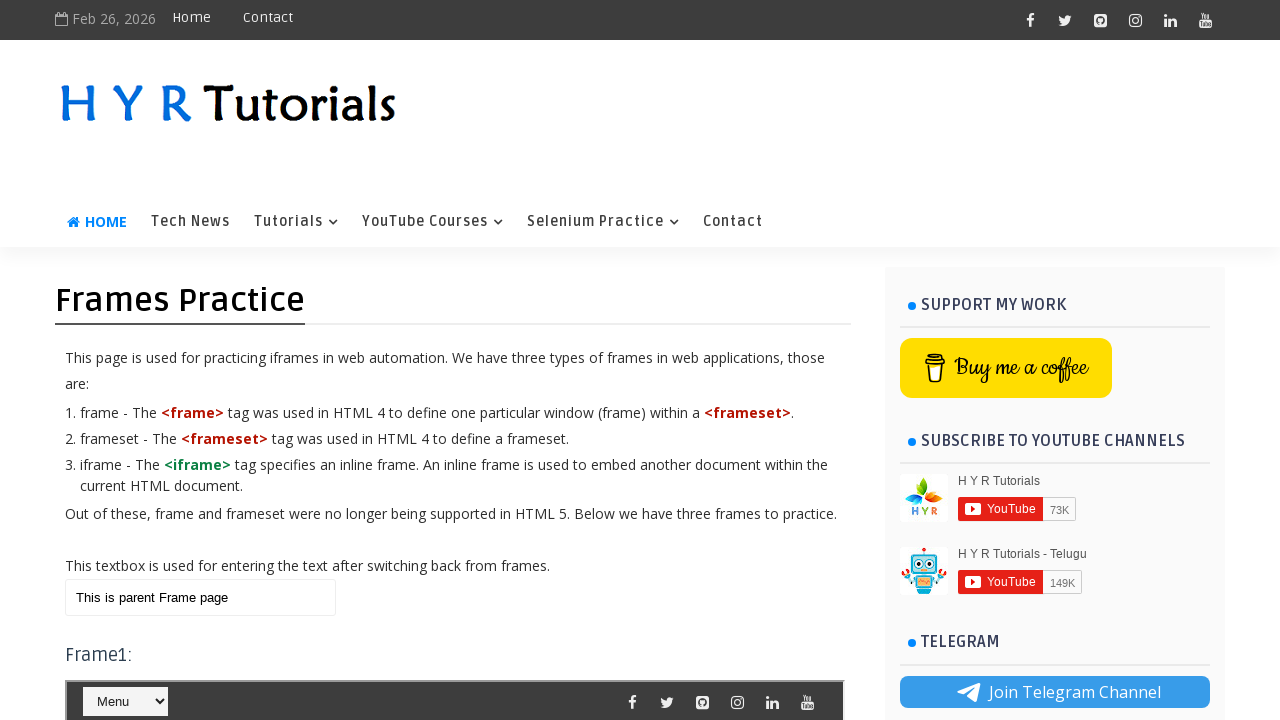

Selected dropdown option at index 2 in iframe on iframe[id='frm1'] >> internal:control=enter-frame >> #selectnav1
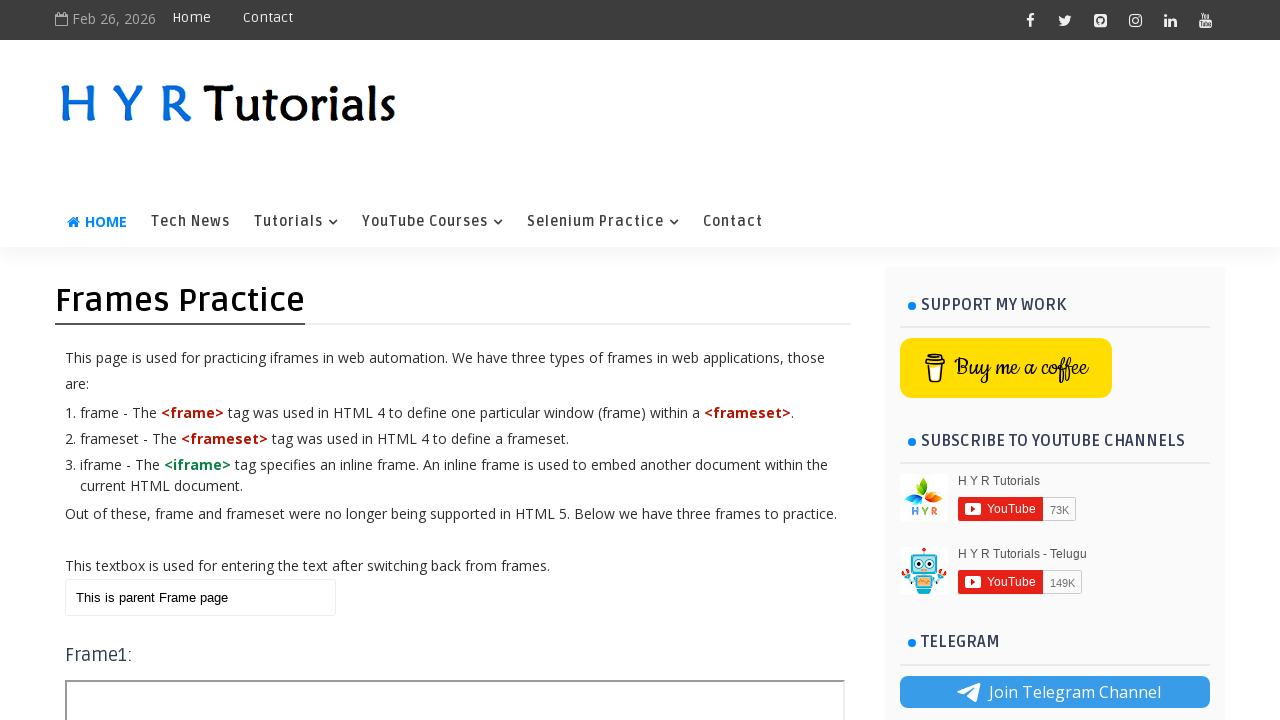

Filled name field in parent frame with 'Back to parent Frame page' on #name
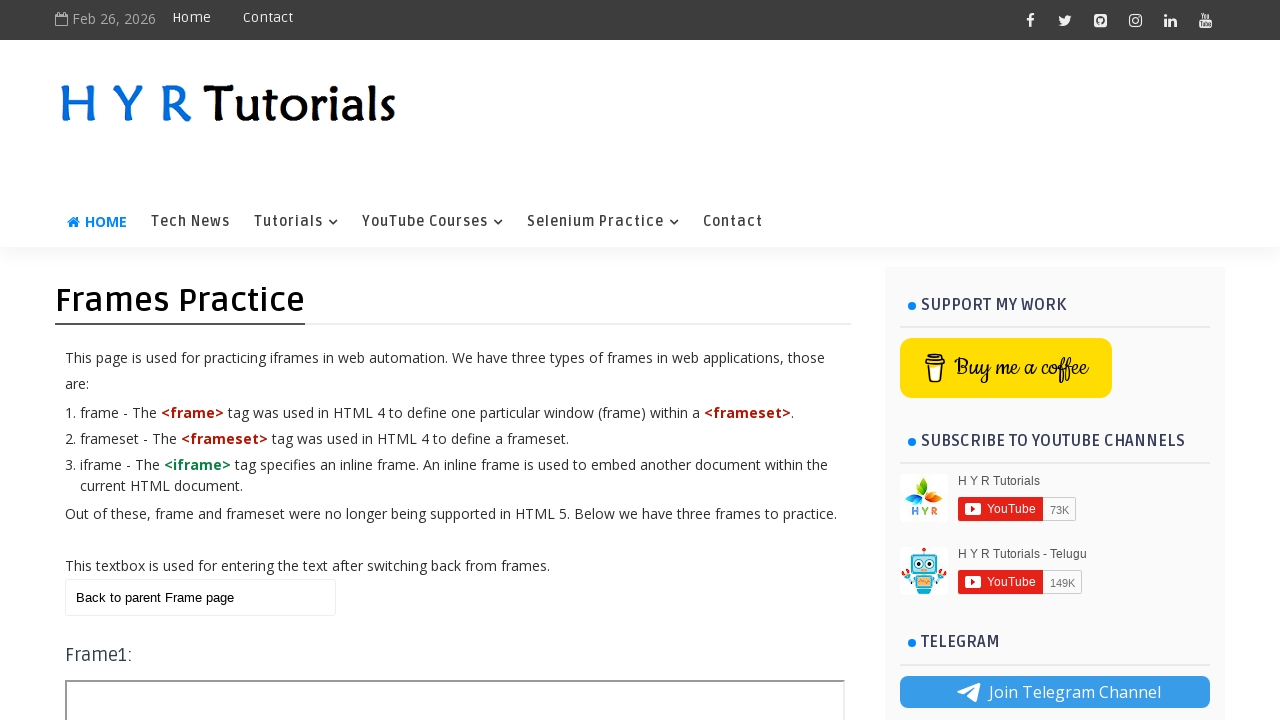

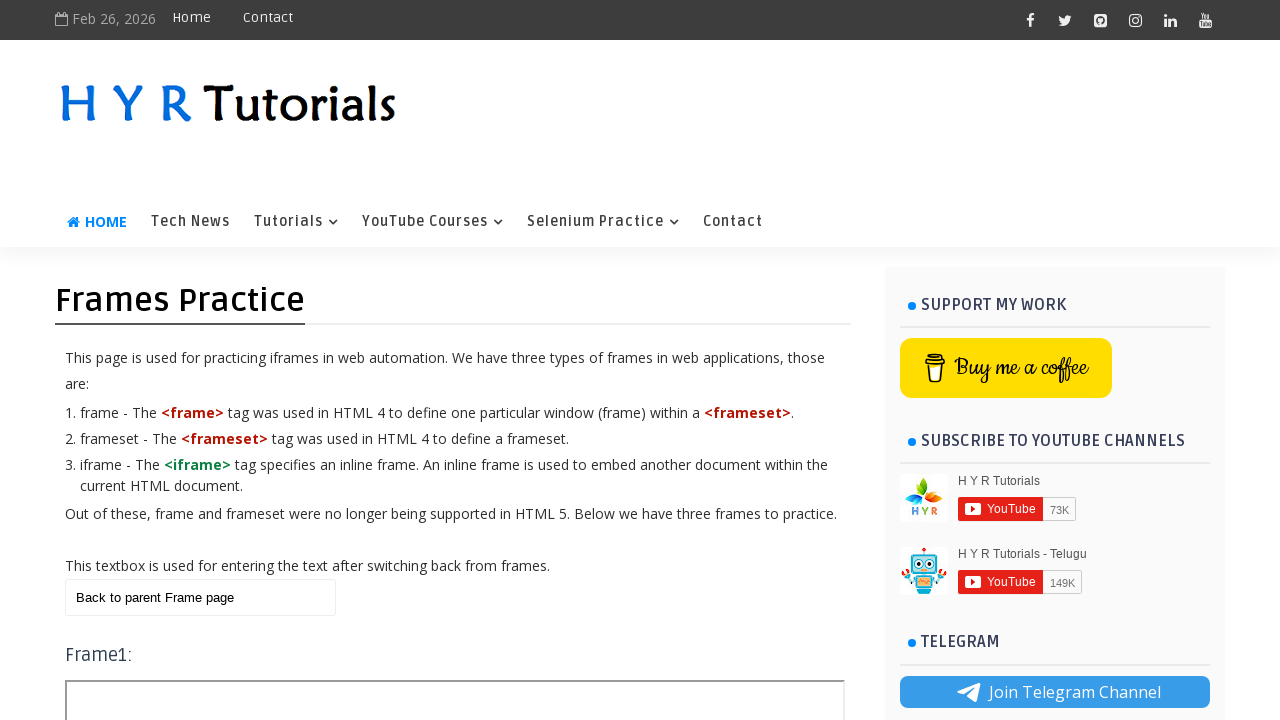